Tests window switching functionality by clicking a link that opens a new window, verifying content on the new window, and switching back to the original window to verify its content.

Starting URL: https://the-internet.herokuapp.com/windows

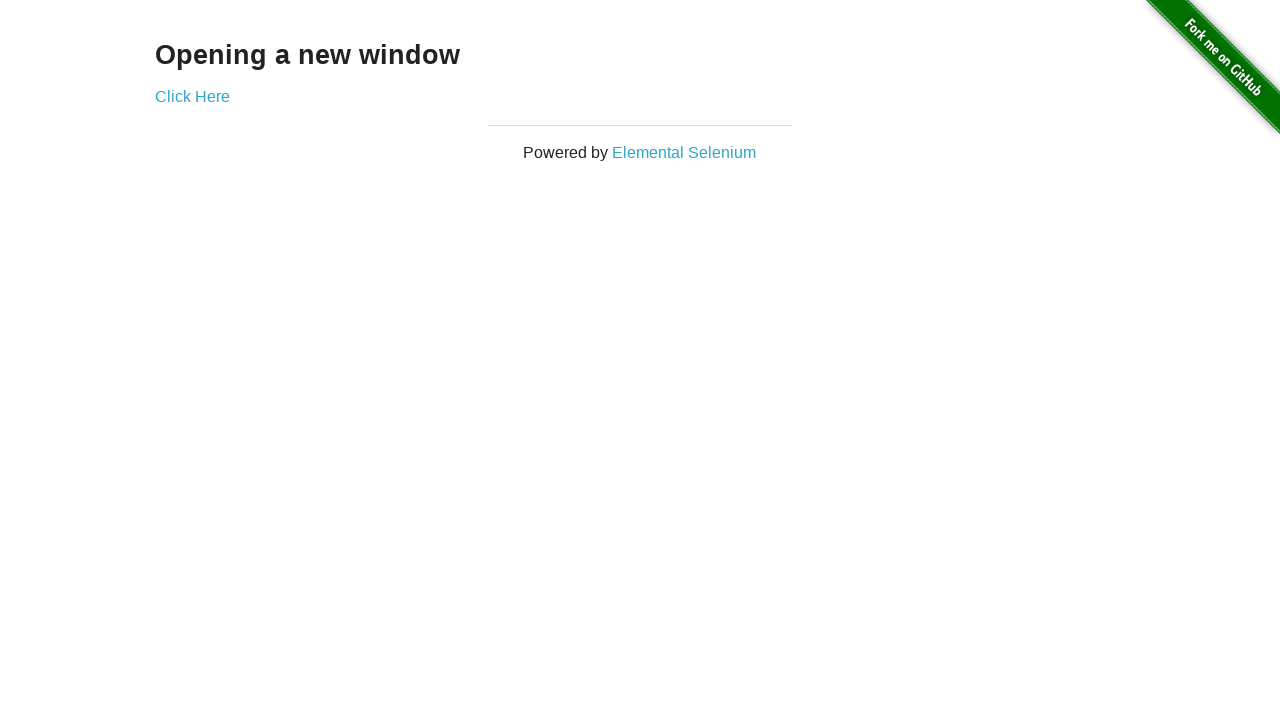

Located h3 heading element on initial page
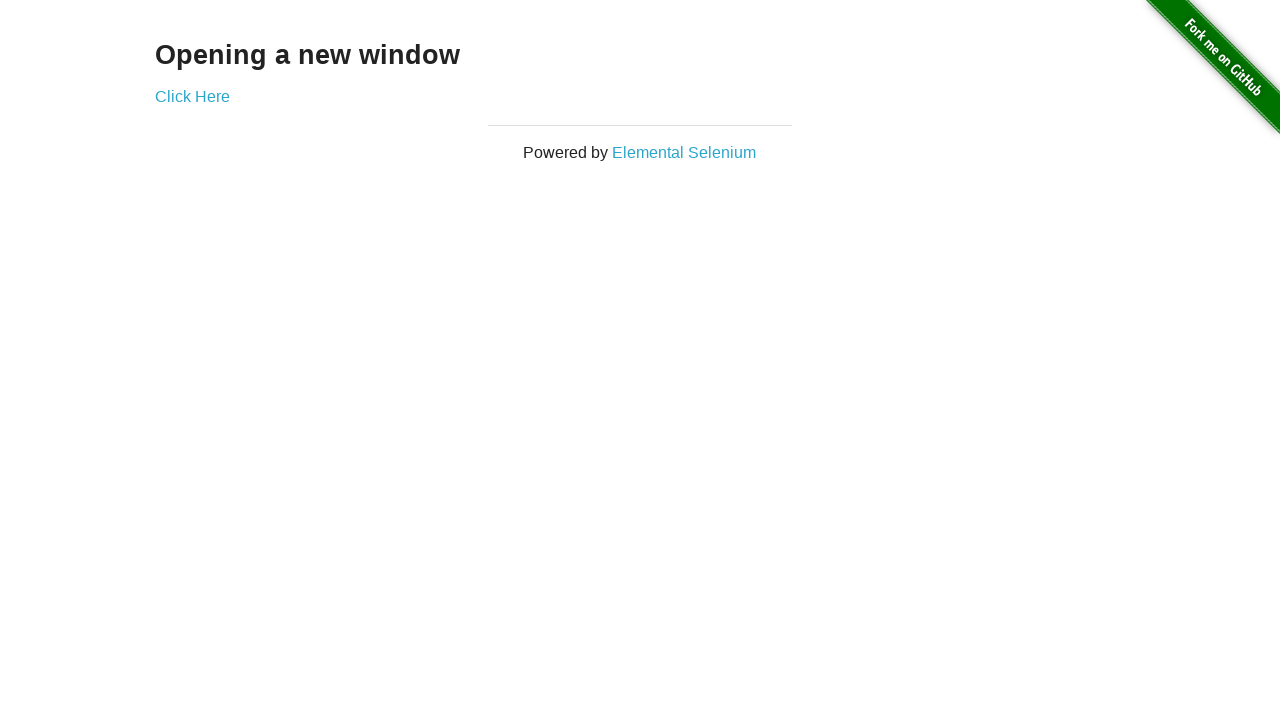

Verified heading text is 'Opening a new window'
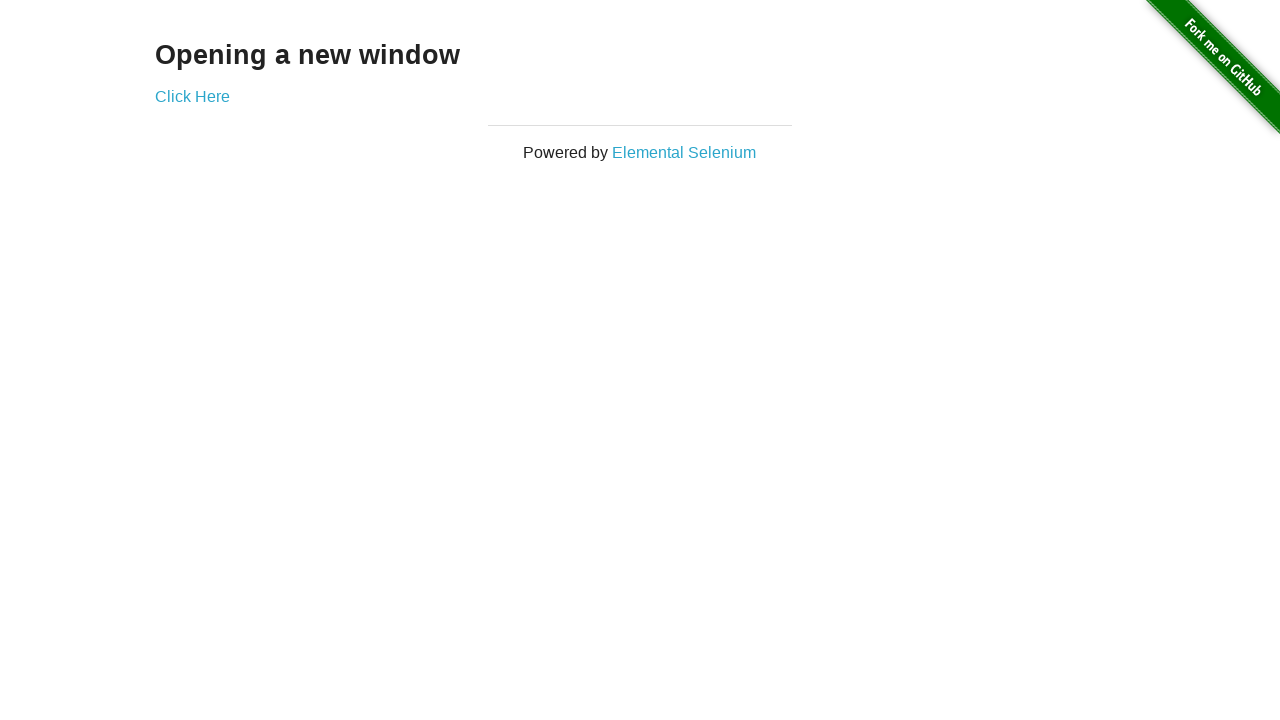

Verified initial page title is 'The Internet'
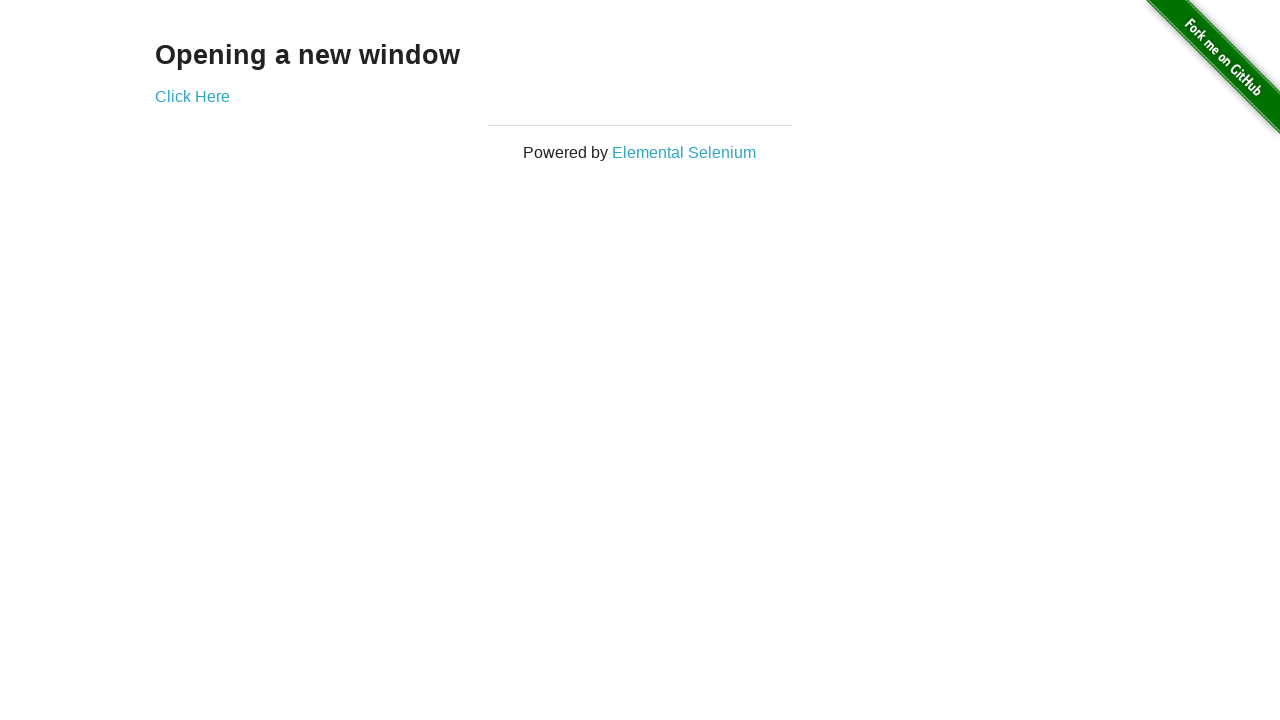

Clicked 'Click Here' link to open new window at (192, 96) on text=Click Here
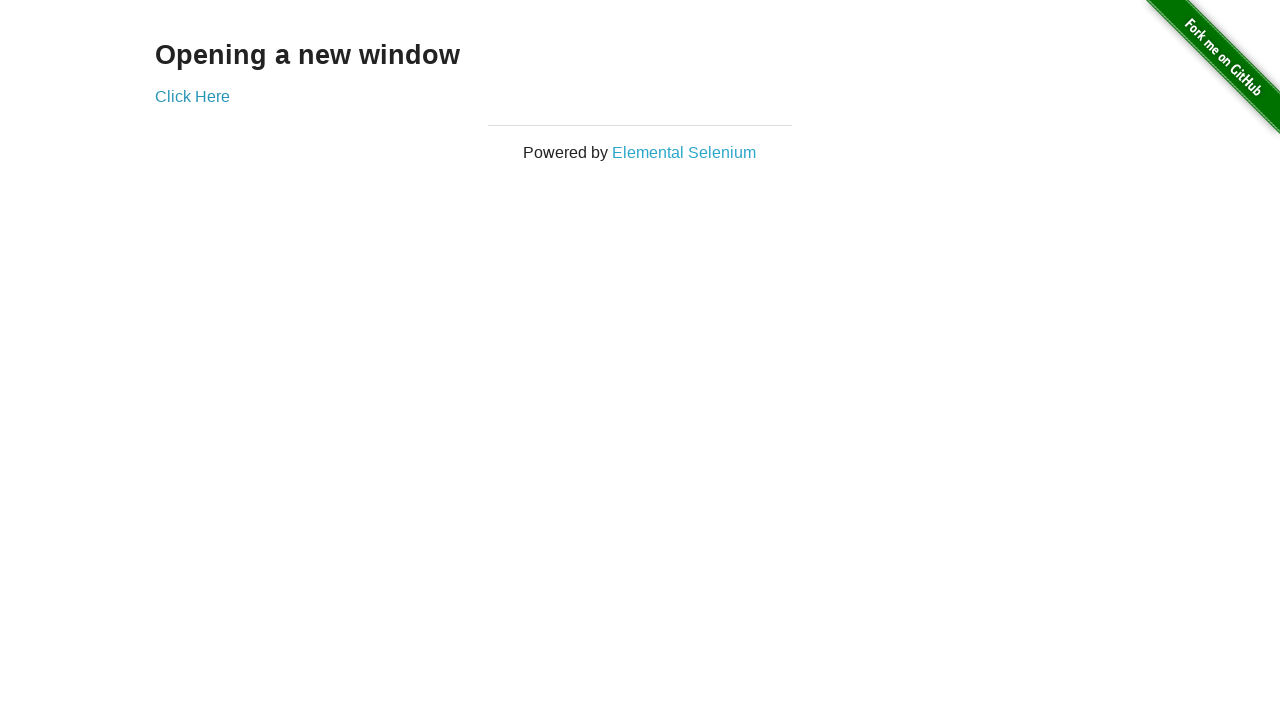

New window loaded and is ready
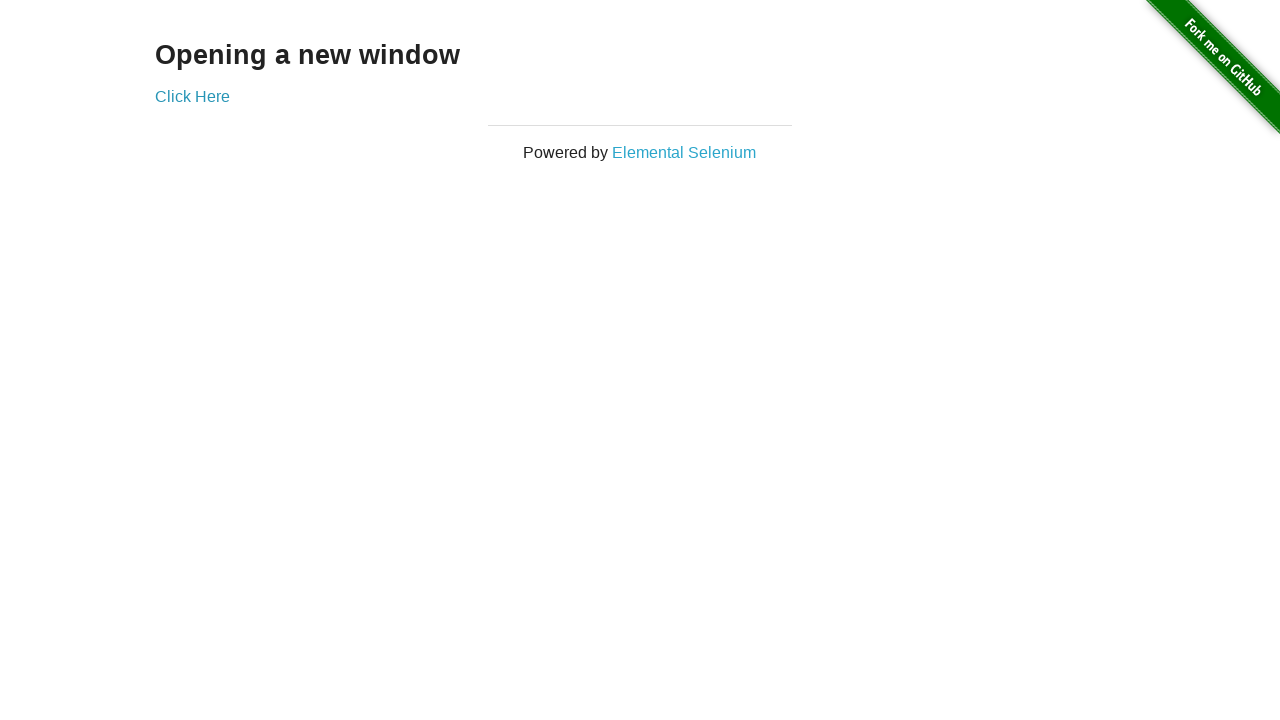

Verified new window title is 'New Window'
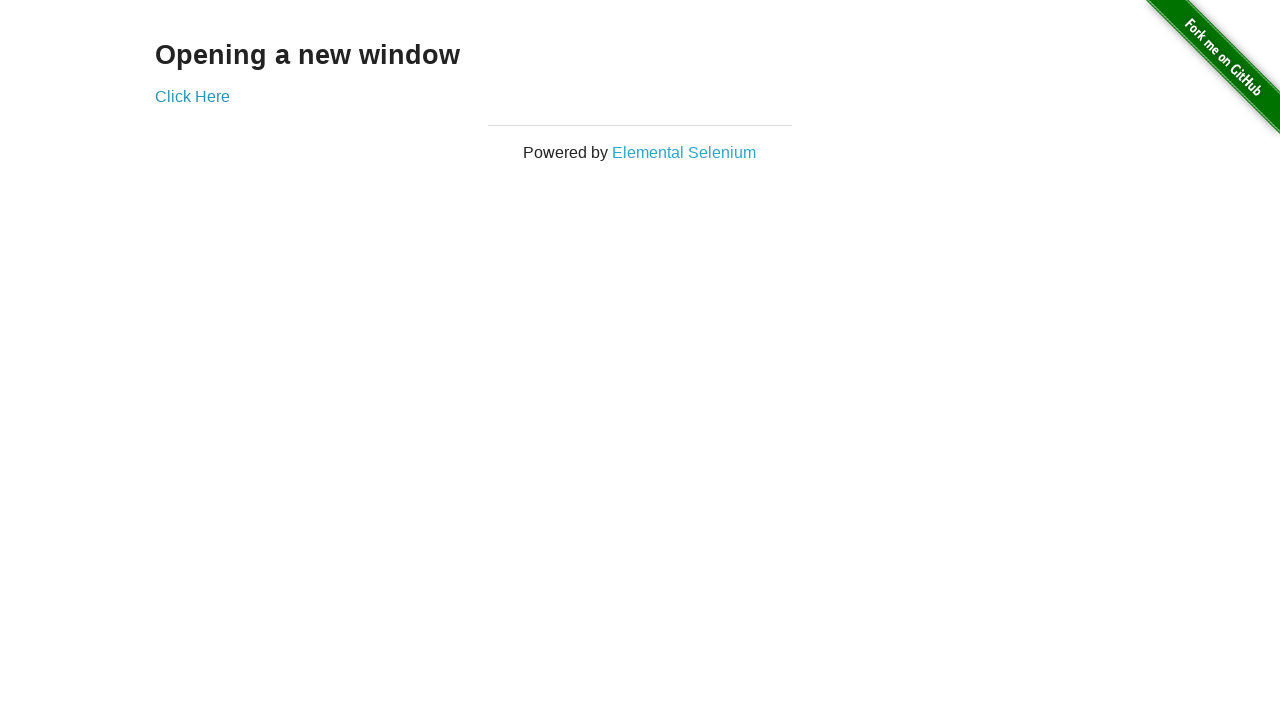

Located h3 heading element on new window
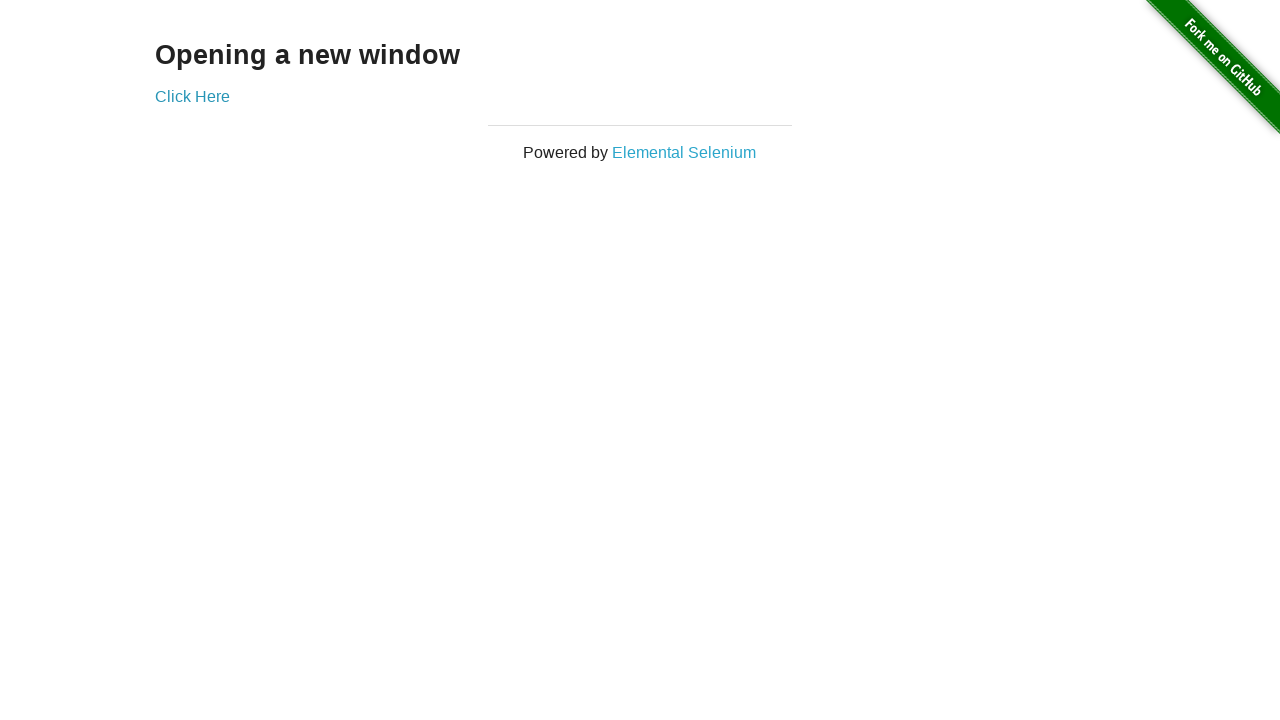

Verified new window heading text is 'New Window'
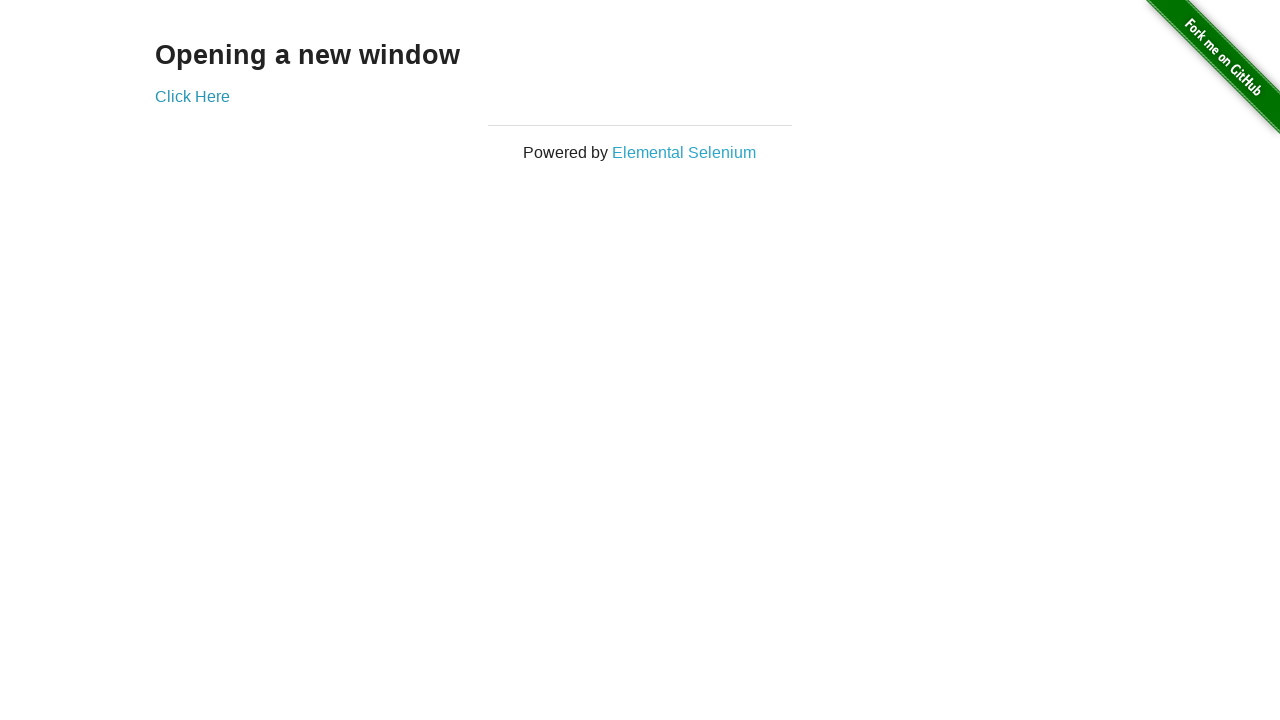

Switched back to original window
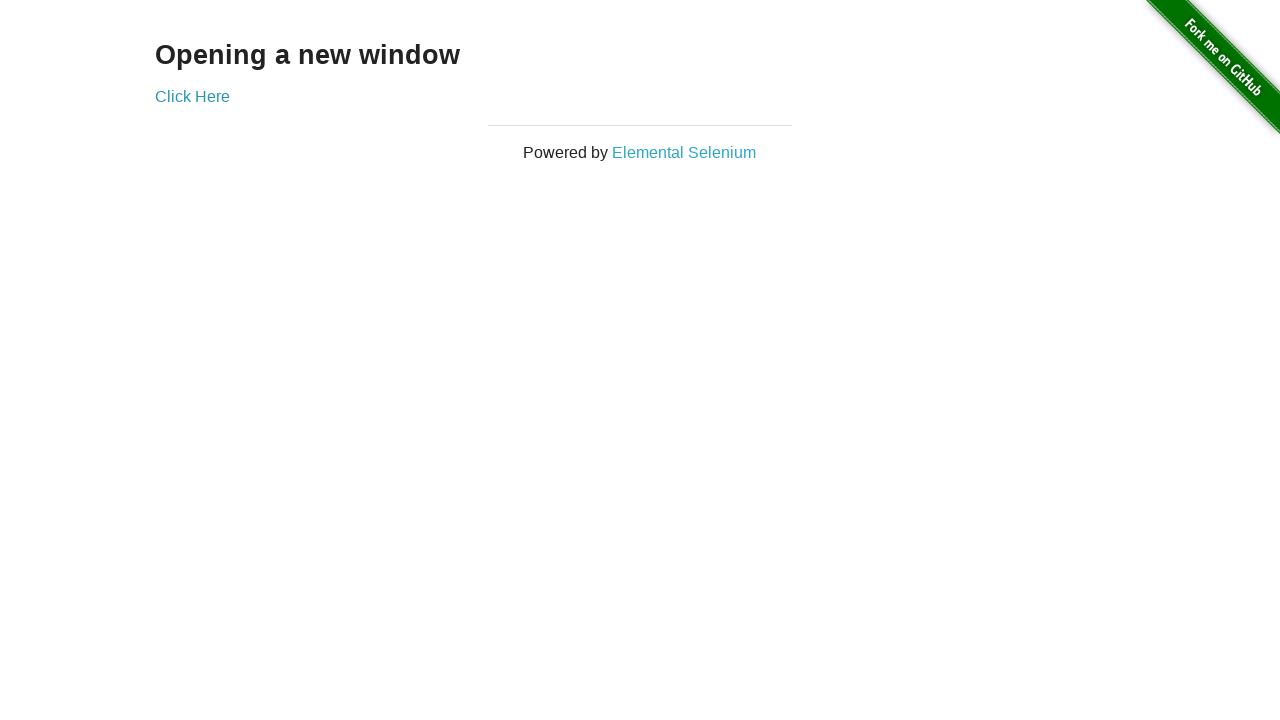

Verified original window title is still 'The Internet'
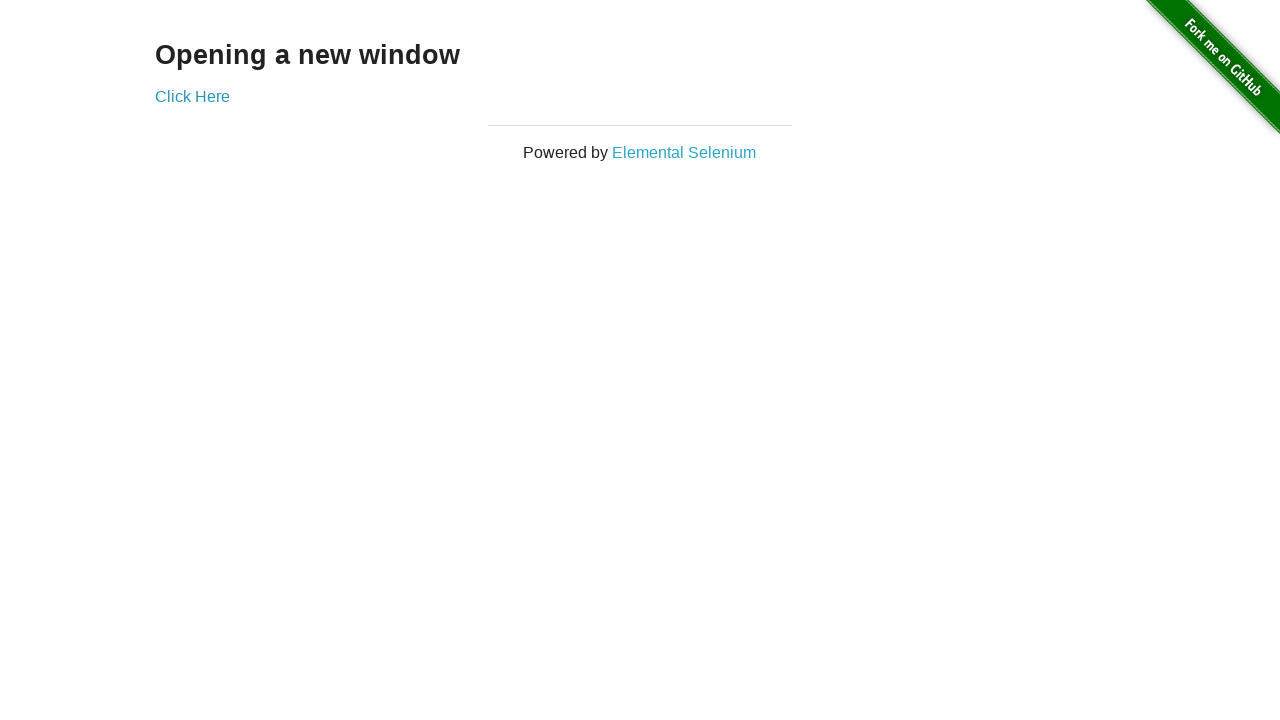

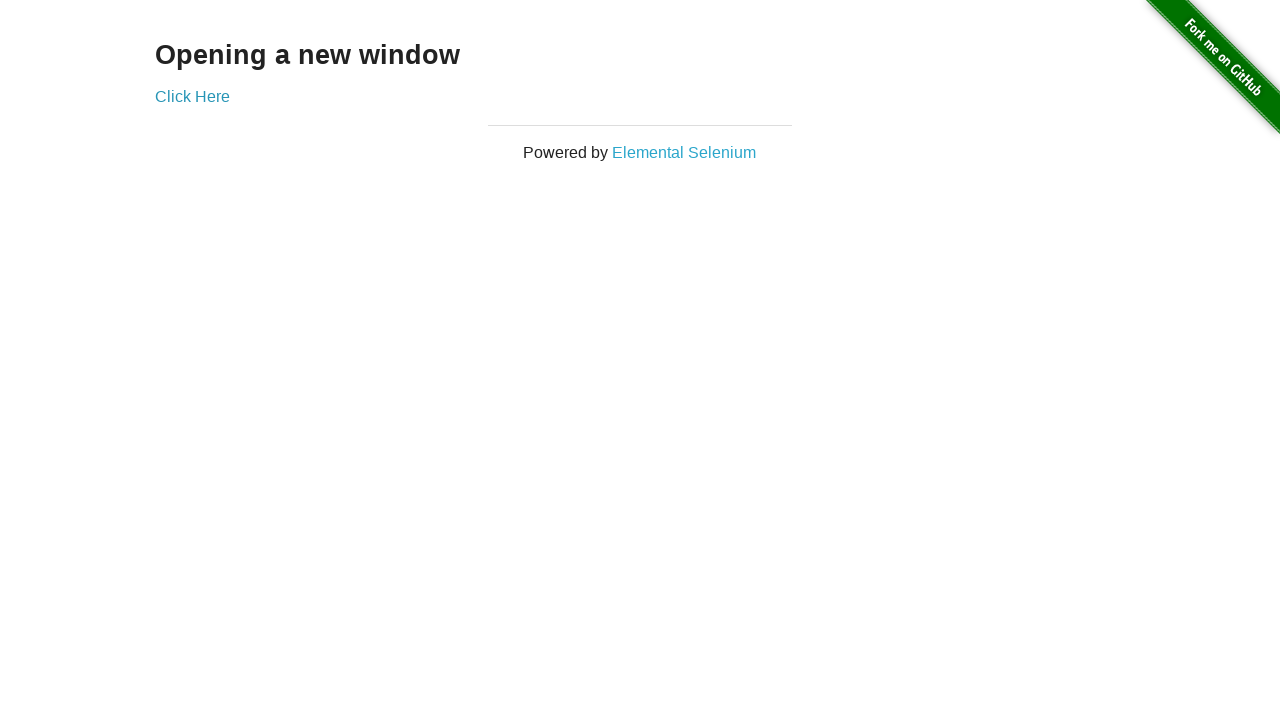